Navigates to a public bus schedule page for route 11 eastbound at stop 2269 and verifies that schedule content is displayed on the page.

Starting URL: https://myride.ometro.com/Schedule?stopCode=2269&routeNumber=11&directionName=EAST

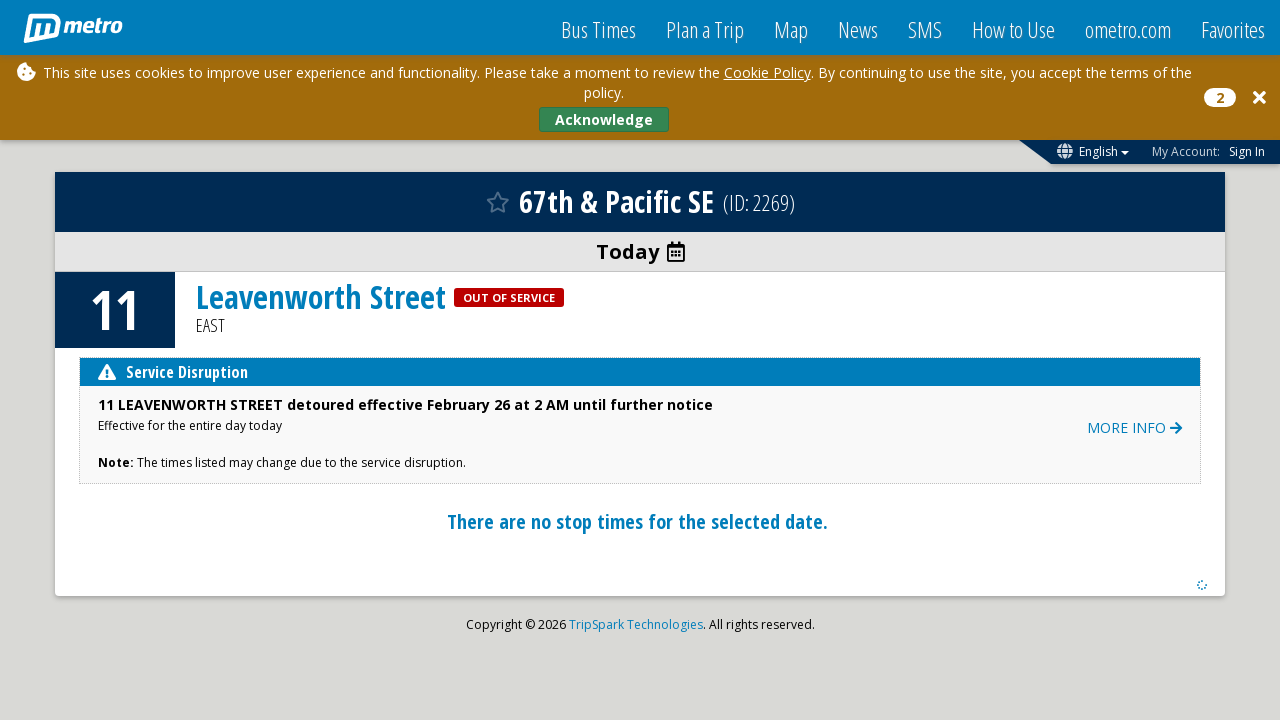

Page body element loaded
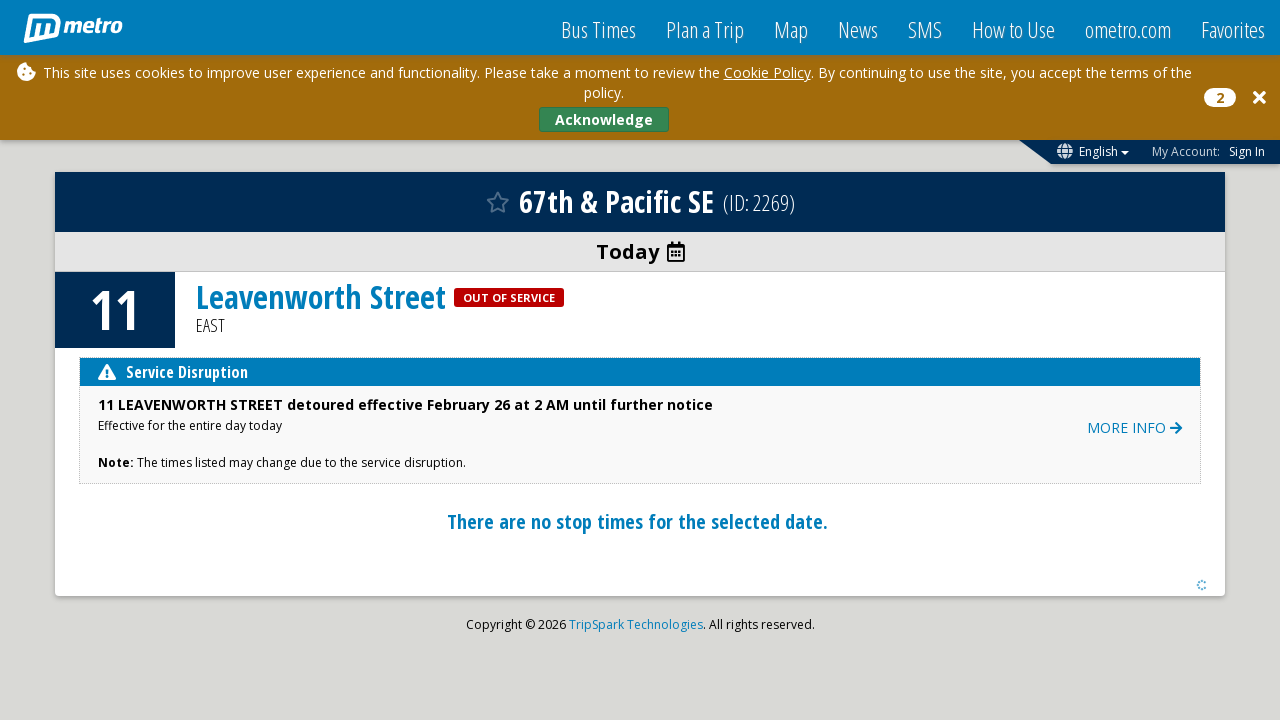

Page fully loaded - route 11 eastbound schedule content displayed for stop 2269
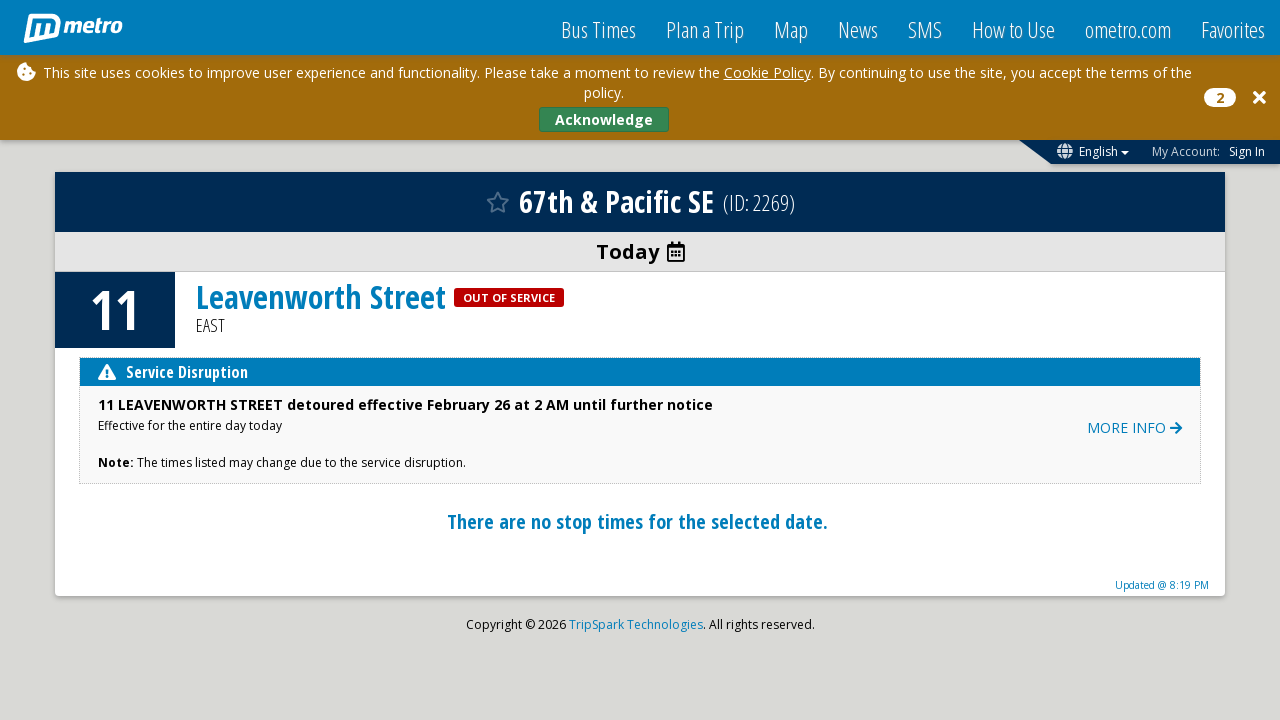

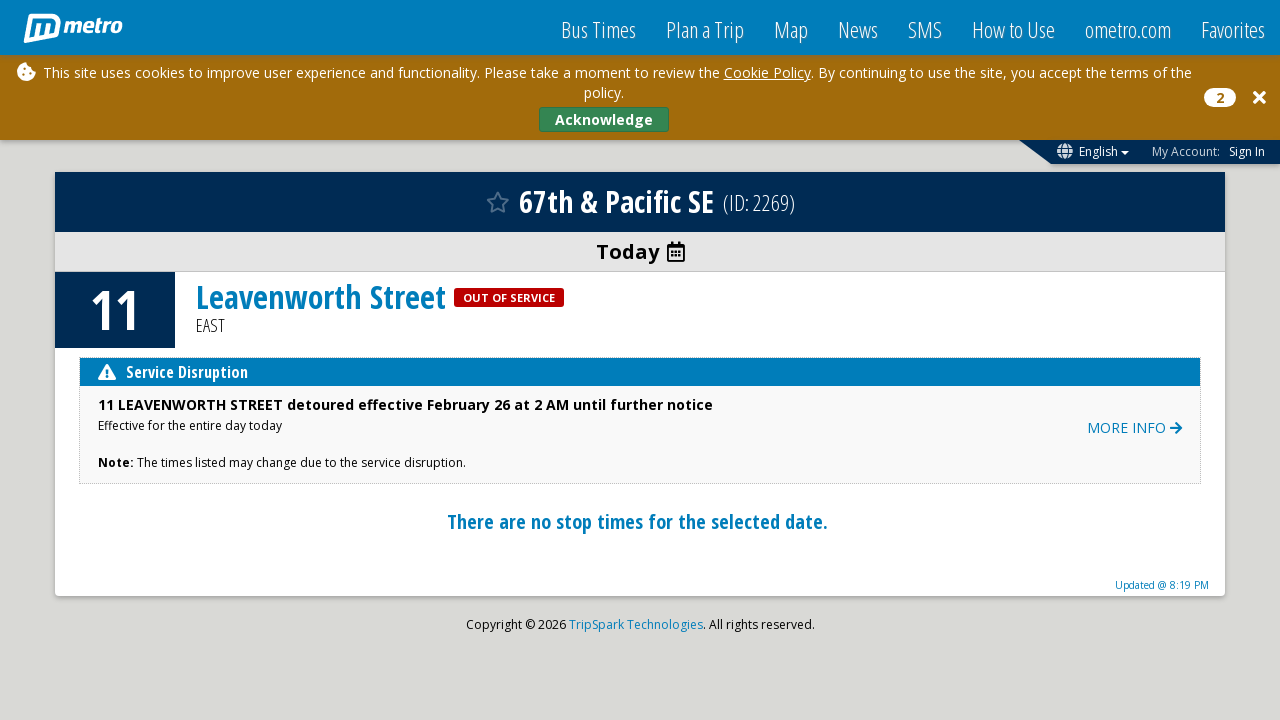